Navigates to the DemoBlaze store homepage and verifies that product cards are loaded and the page title contains "STORE"

Starting URL: https://demoblaze.com/index.html

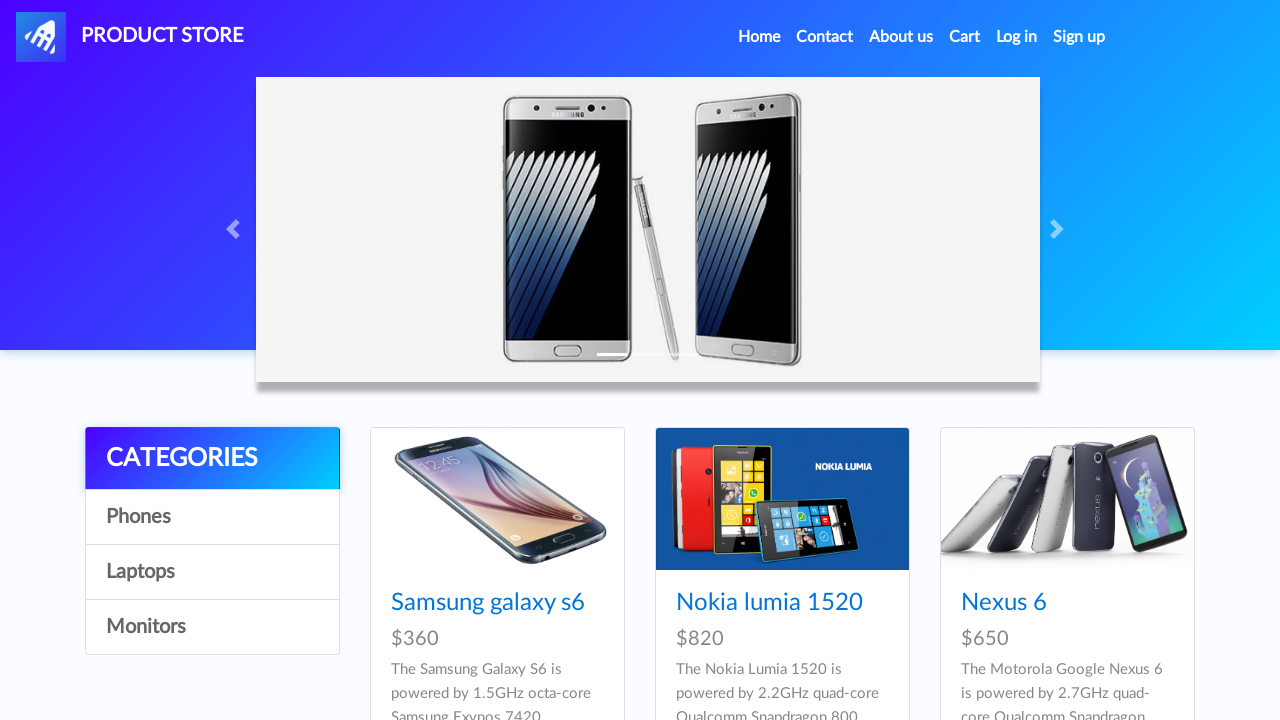

Navigated to DemoBlaze store homepage
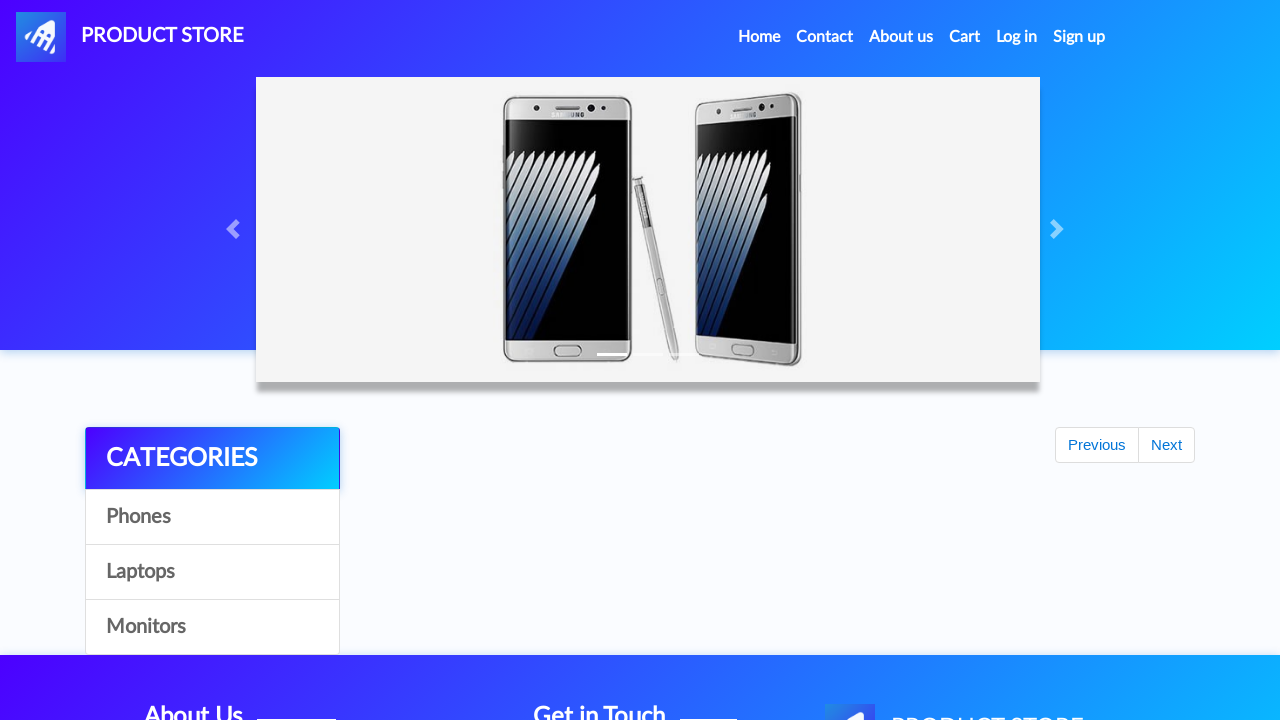

Product cards loaded on the page
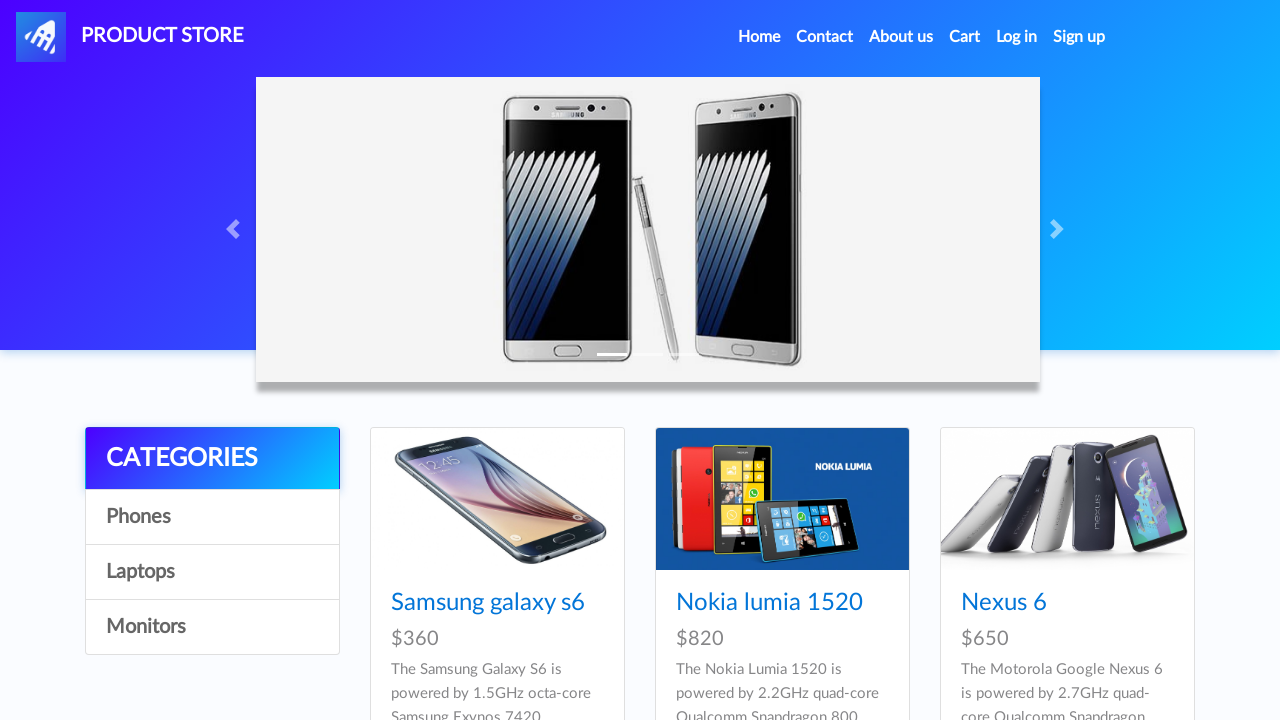

Retrieved page title: 'STORE'
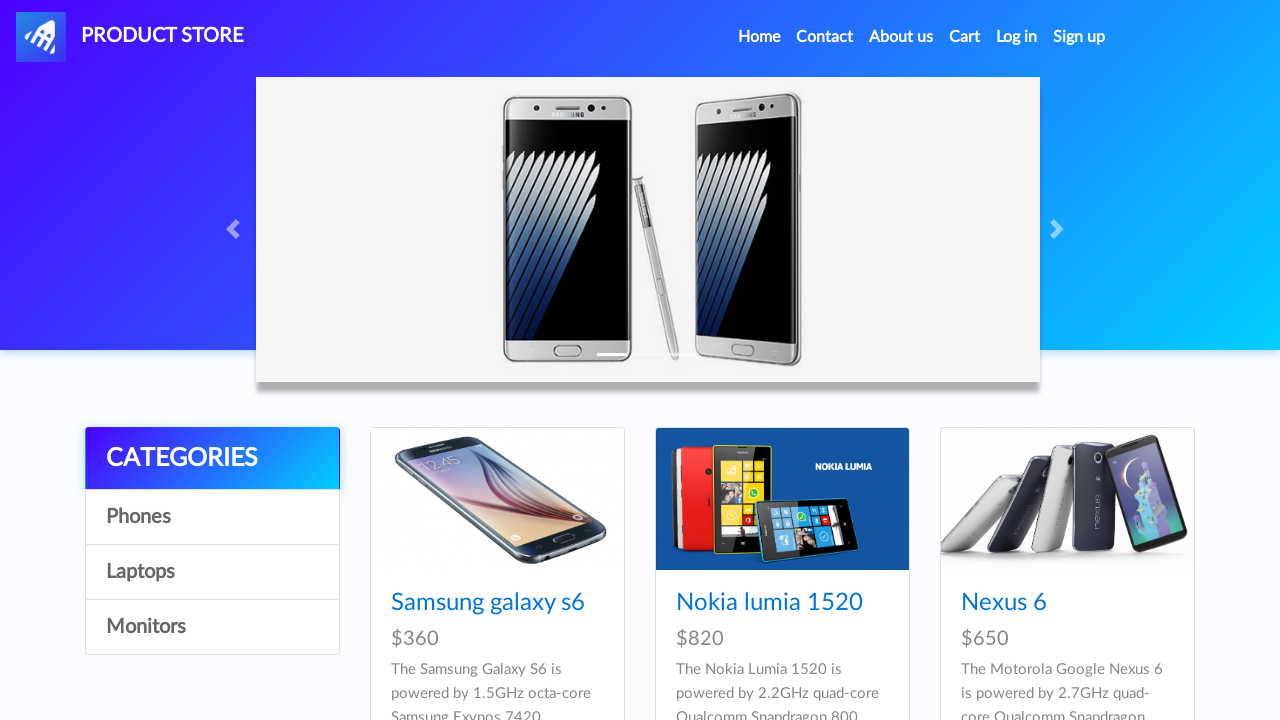

Verified that page title contains 'STORE'
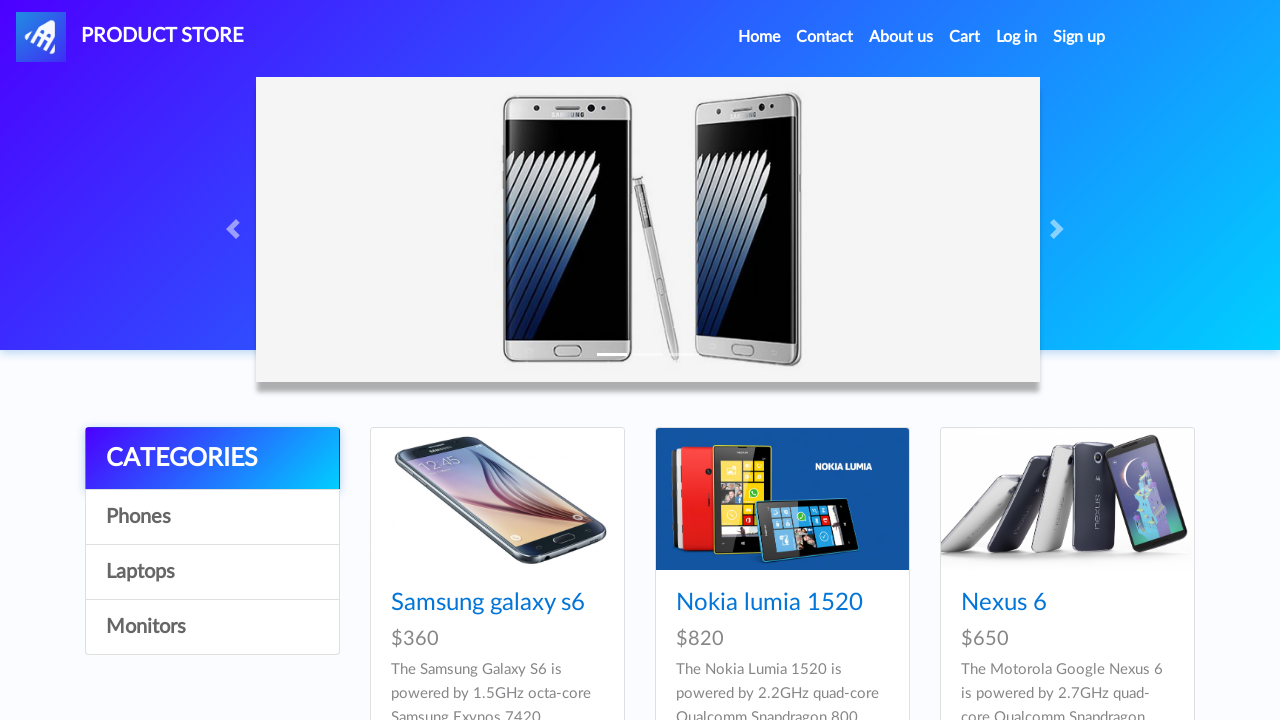

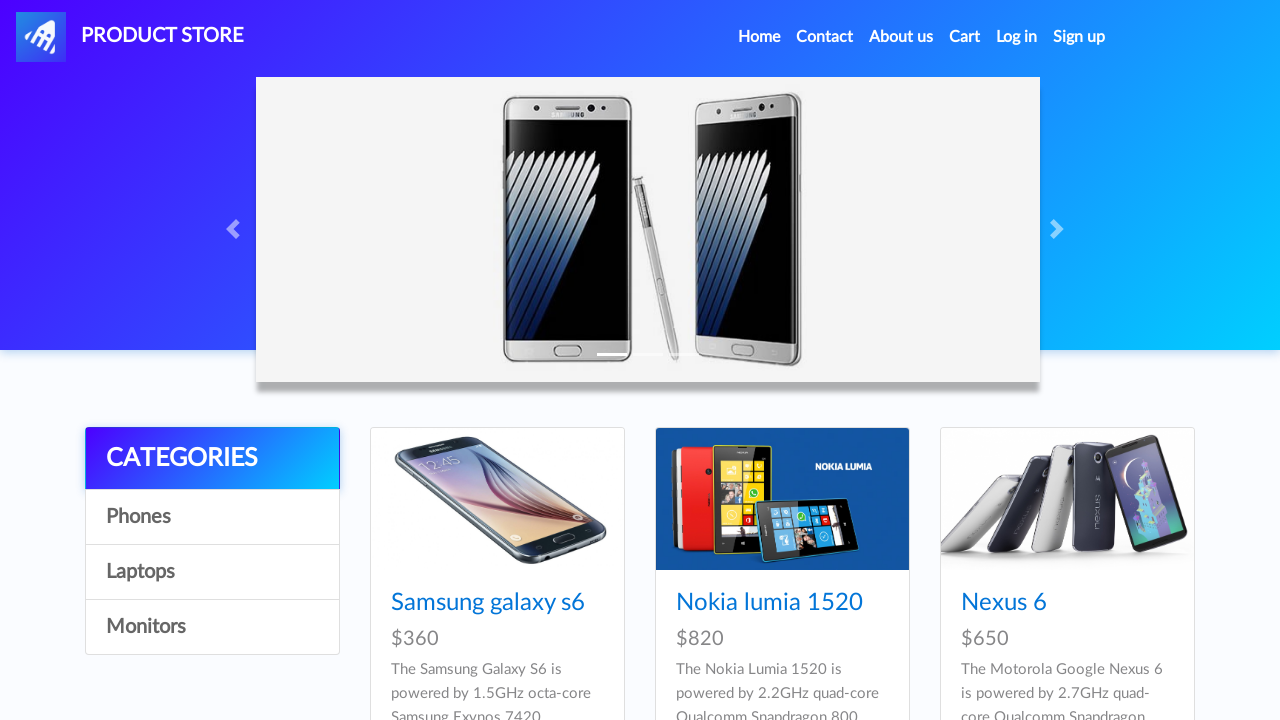